Tests multiple window handling with a more resilient approach by storing the initial window handle, clicking a link to open a new window, then switching between windows using stored handles to verify their titles.

Starting URL: https://the-internet.herokuapp.com/windows

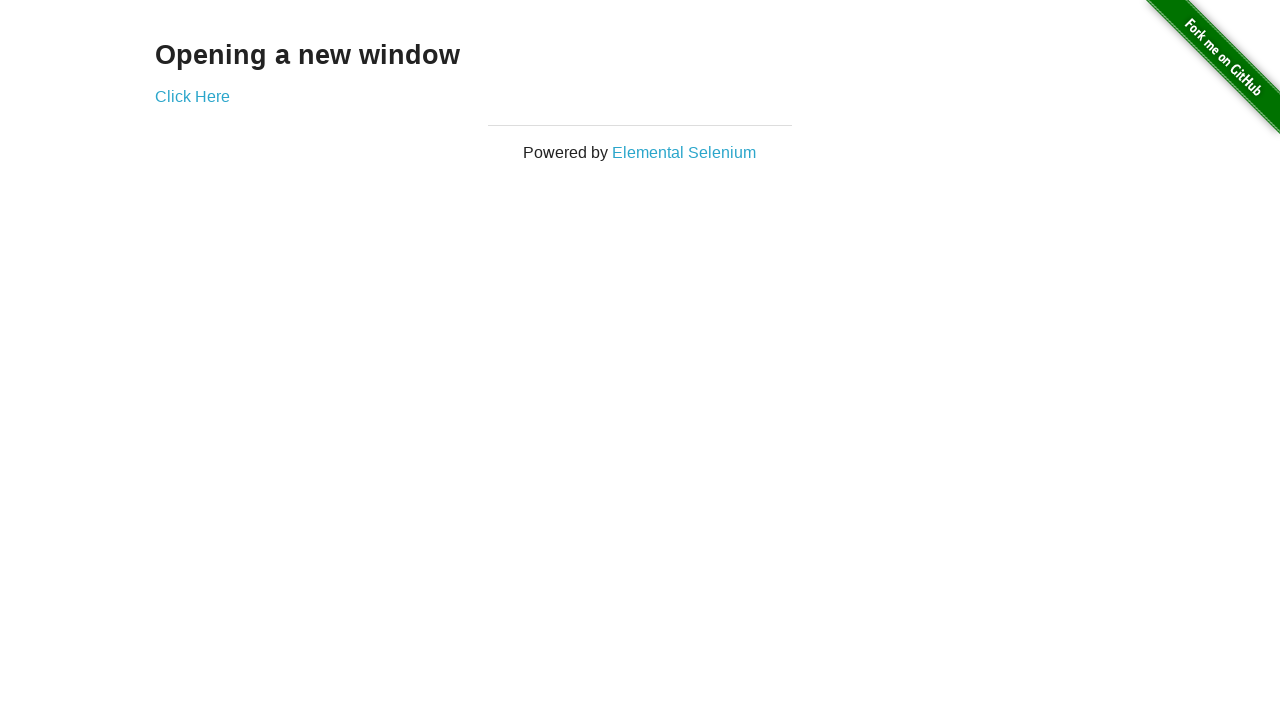

Stored reference to the initial window handle
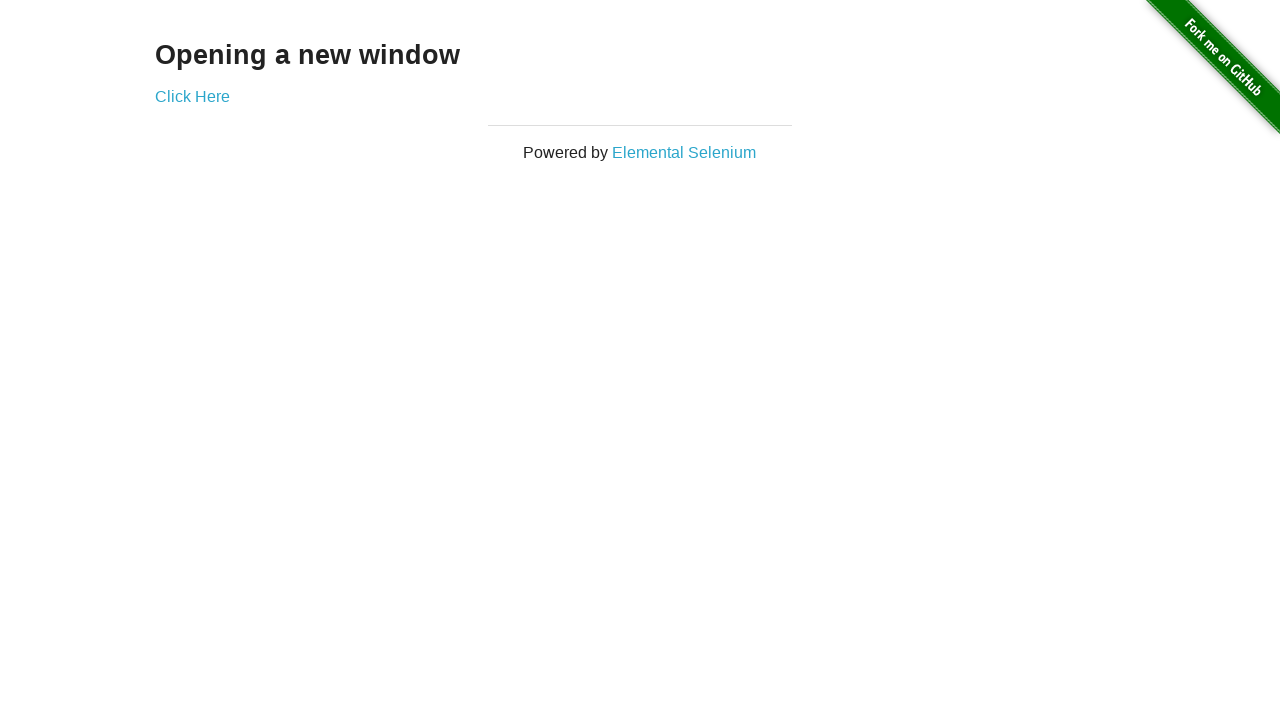

Clicked link to open a new window at (192, 96) on .example a
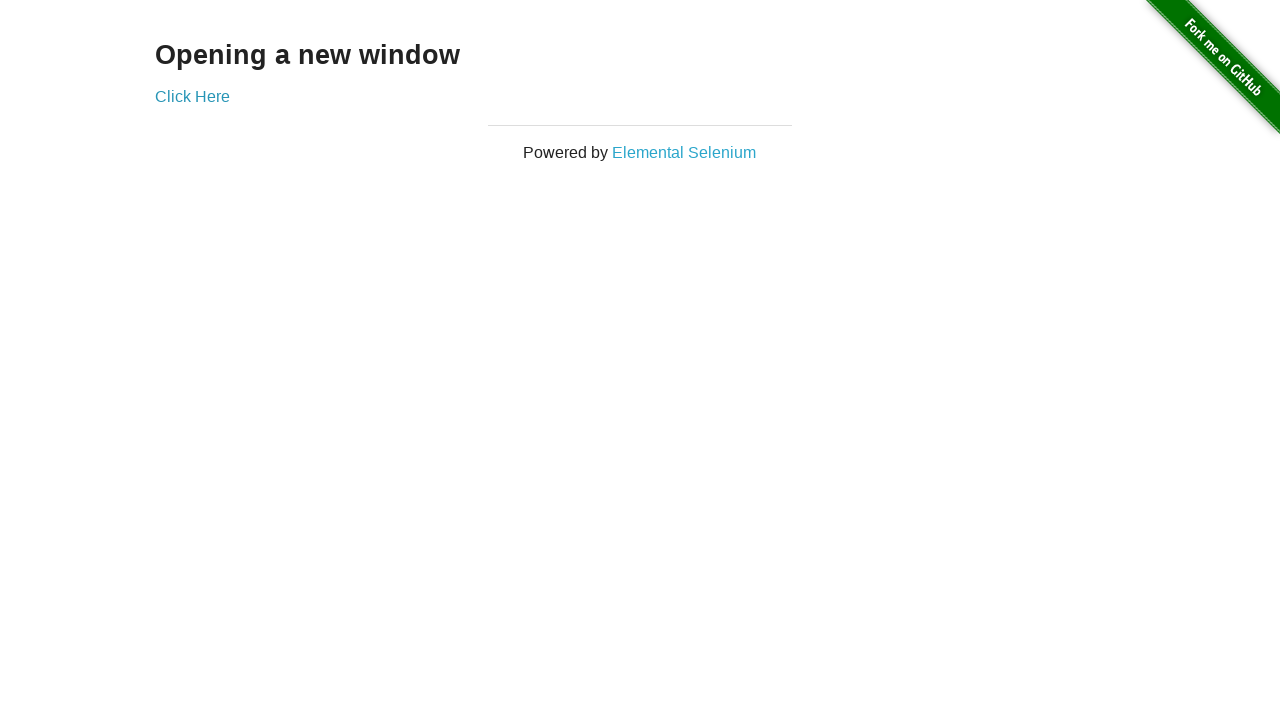

Captured new window handle
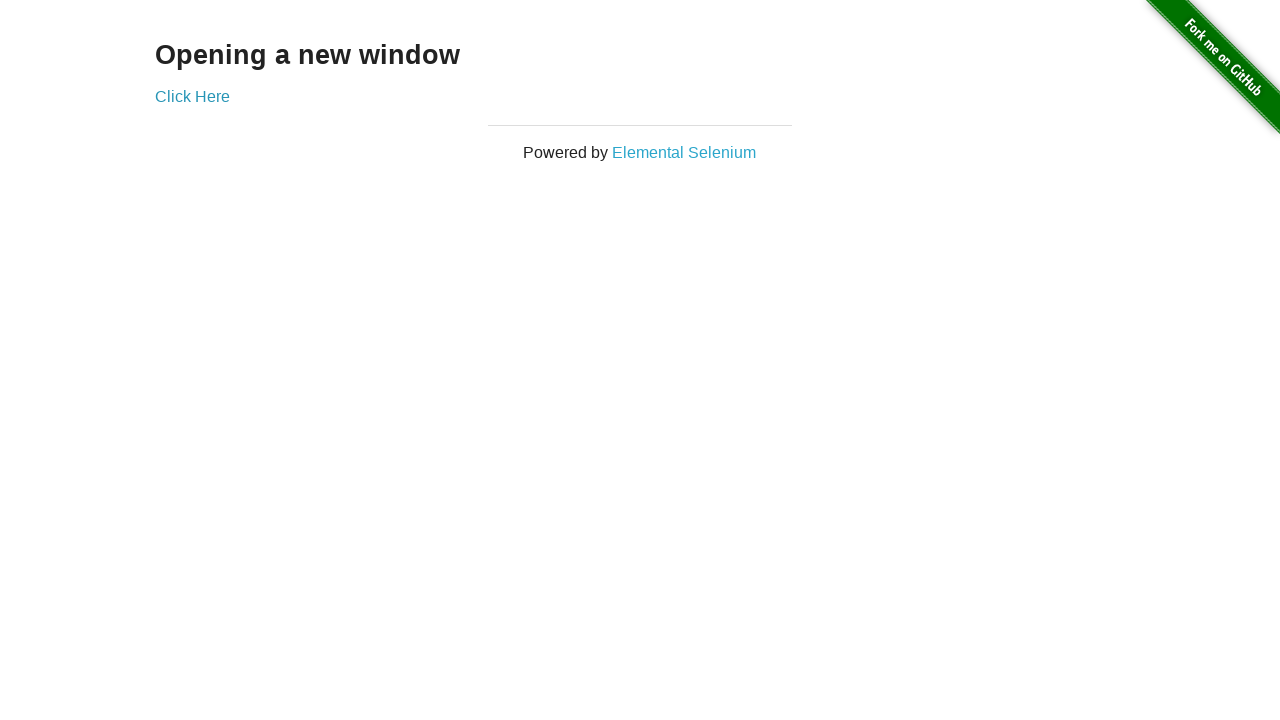

New window loaded
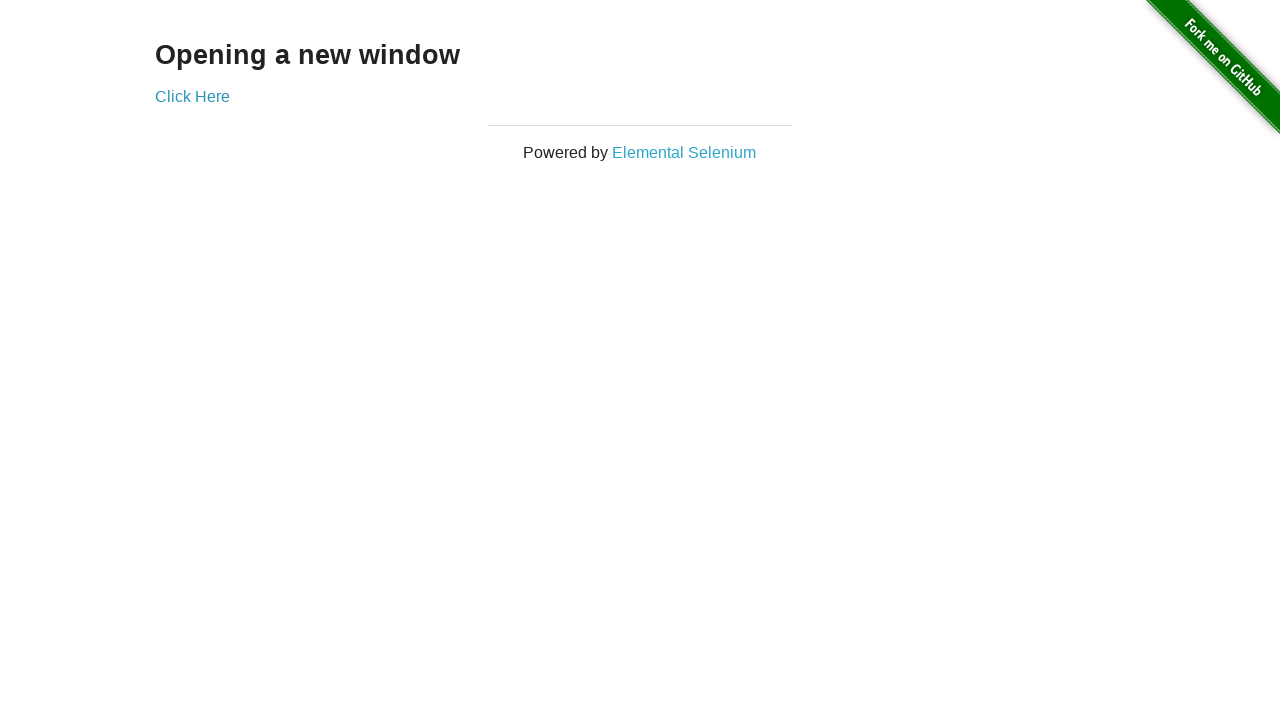

Verified first window title is 'The Internet'
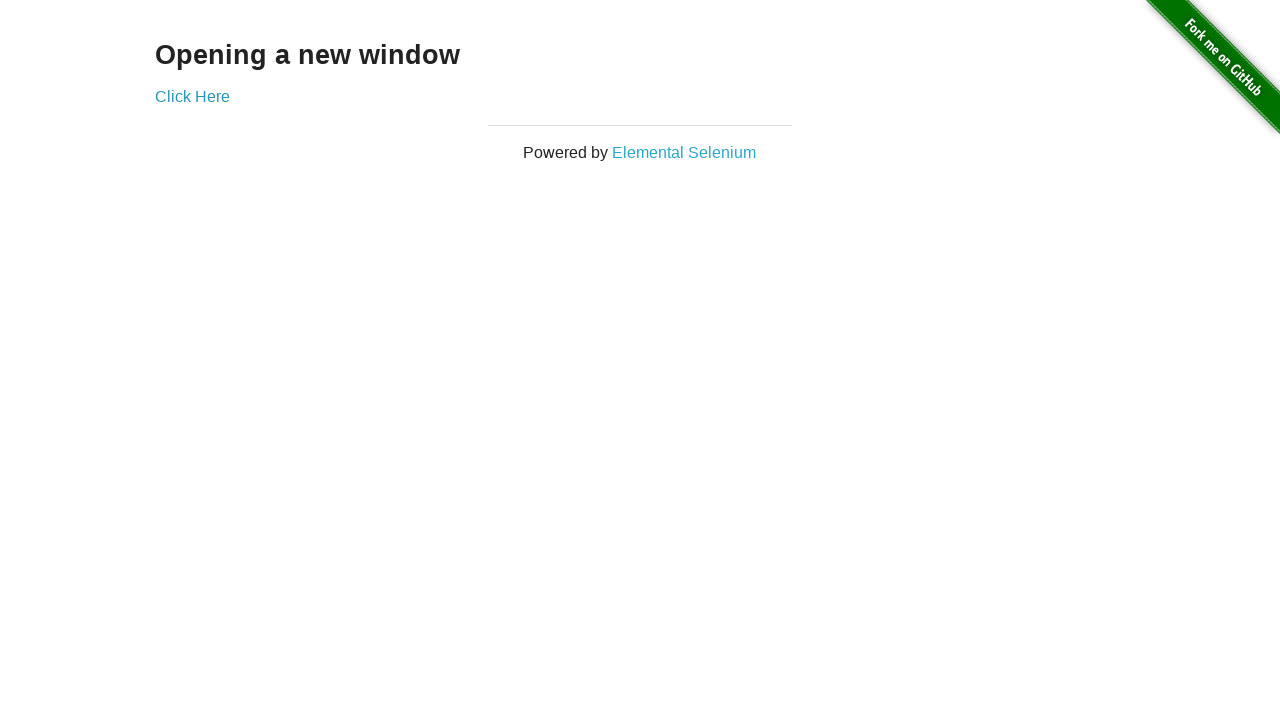

Waited for new window title to populate
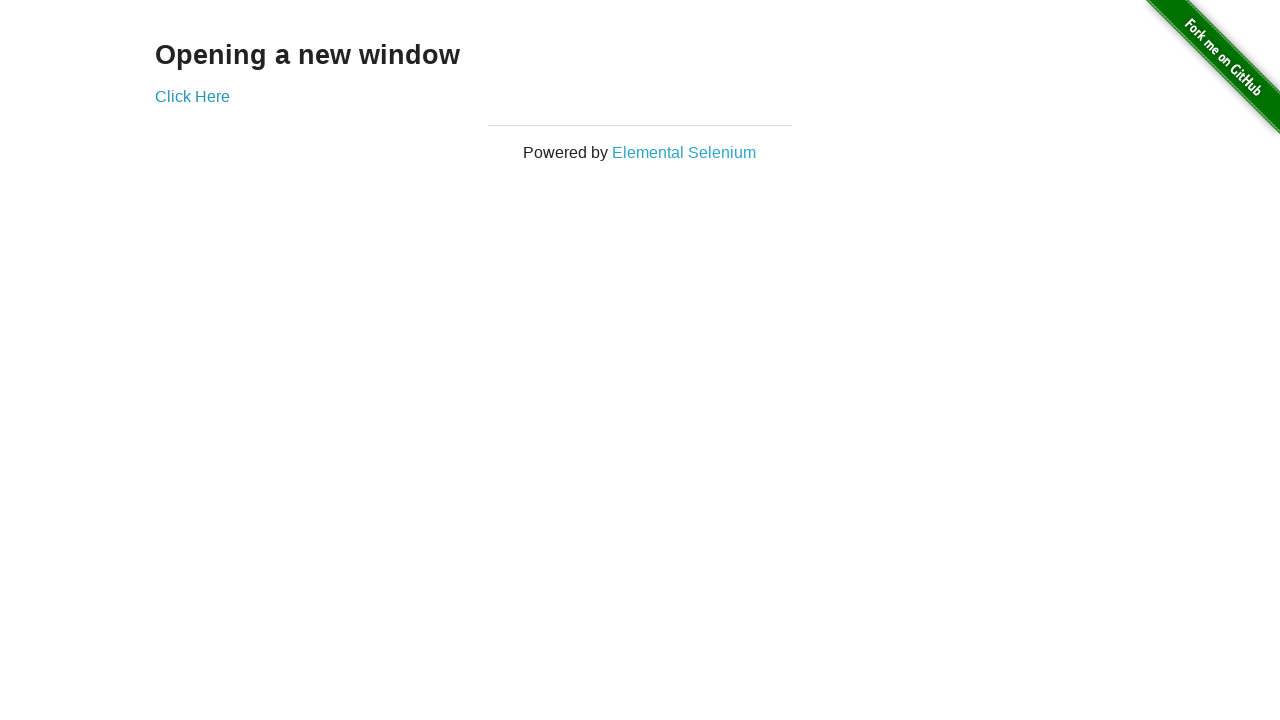

Verified new window title is 'New Window'
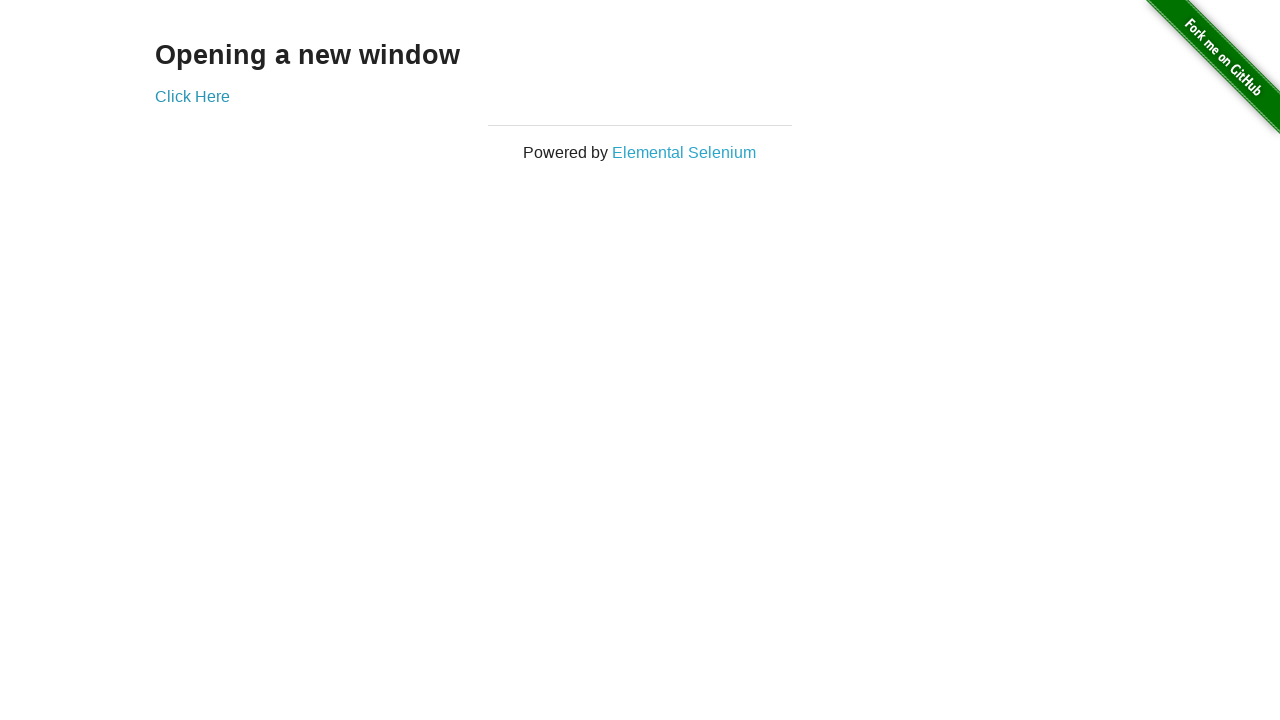

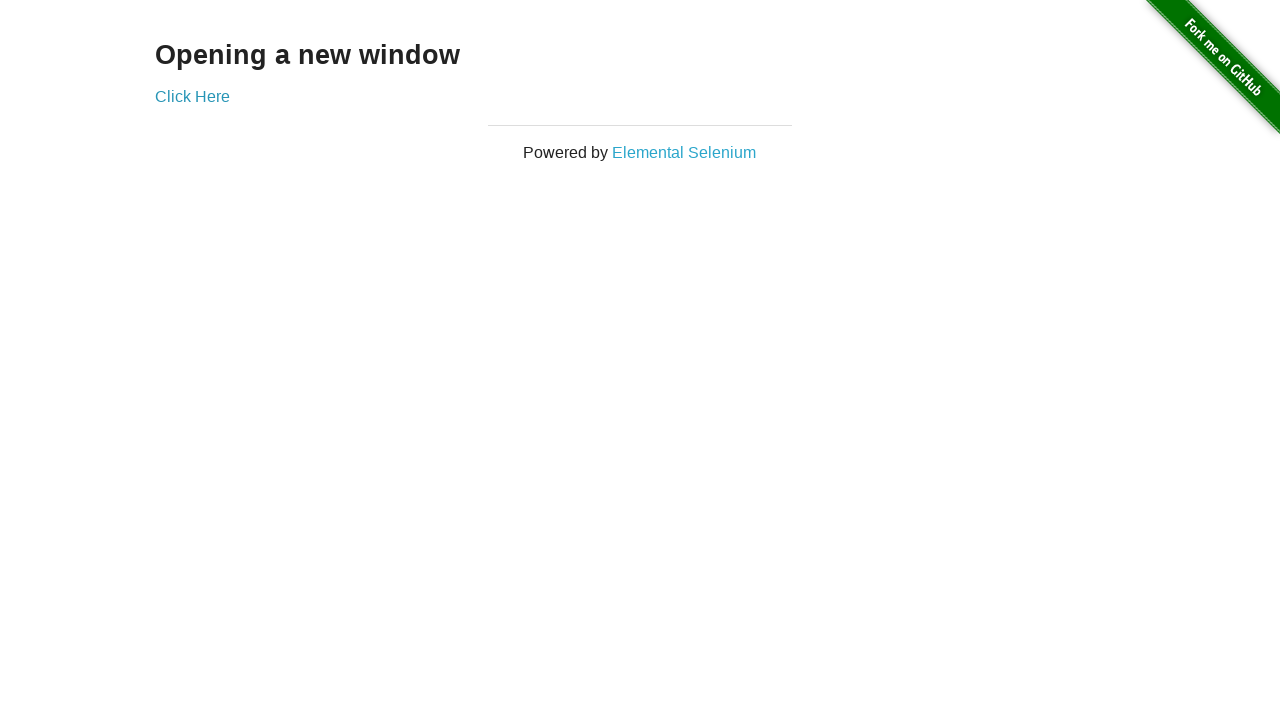